Tests horizontal slider functionality by dragging the slider element to move it along the track. The test performs a small drag action on a range input slider.

Starting URL: http://the-internet.herokuapp.com/horizontal_slider

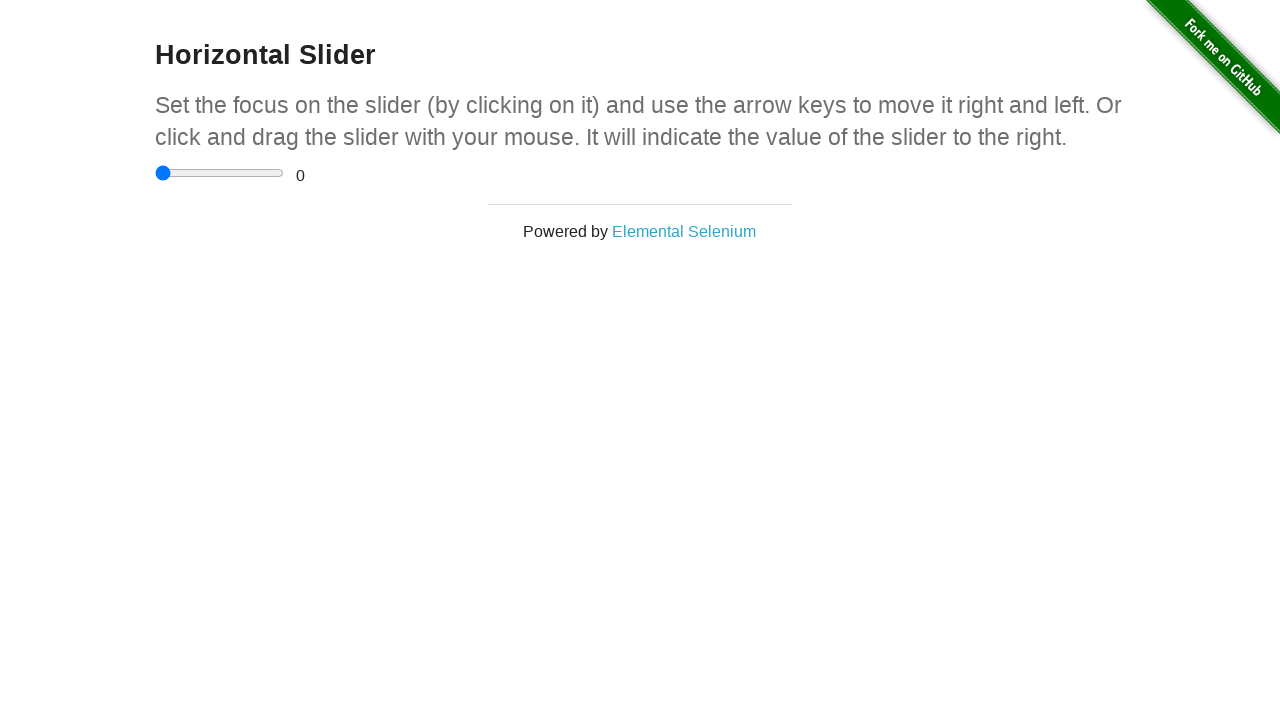

Located the horizontal slider element
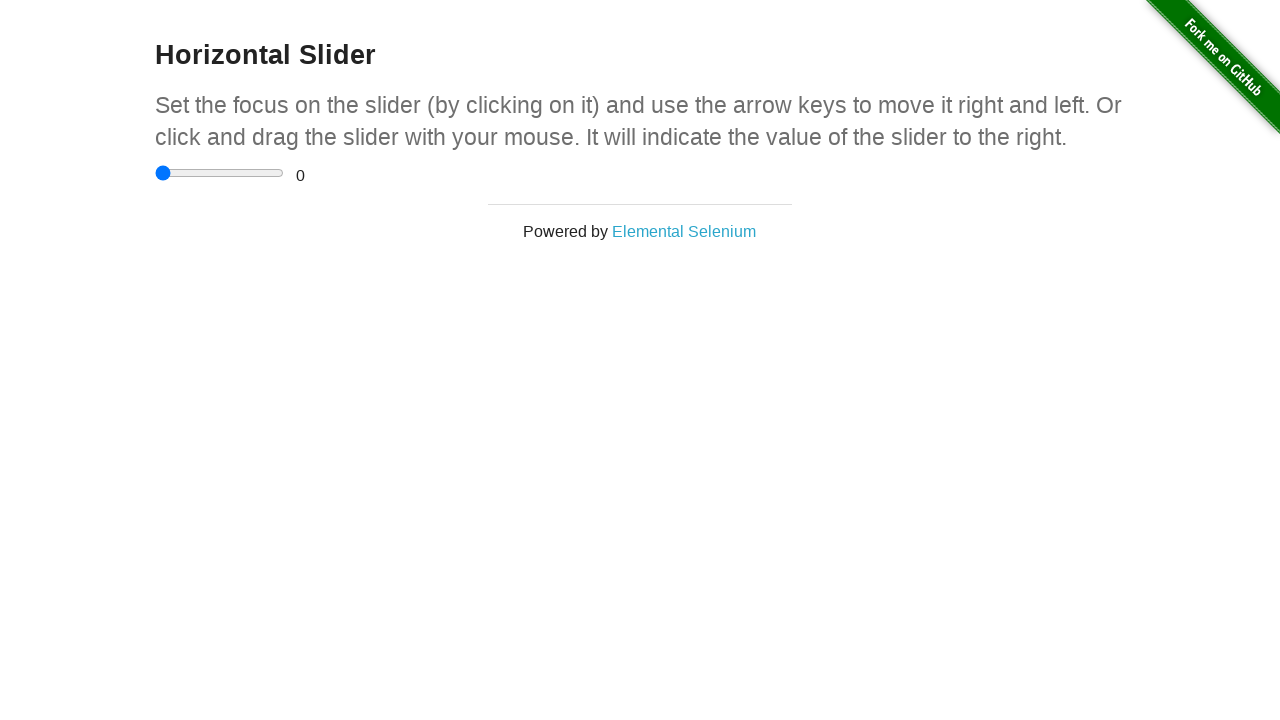

Slider element is visible and ready
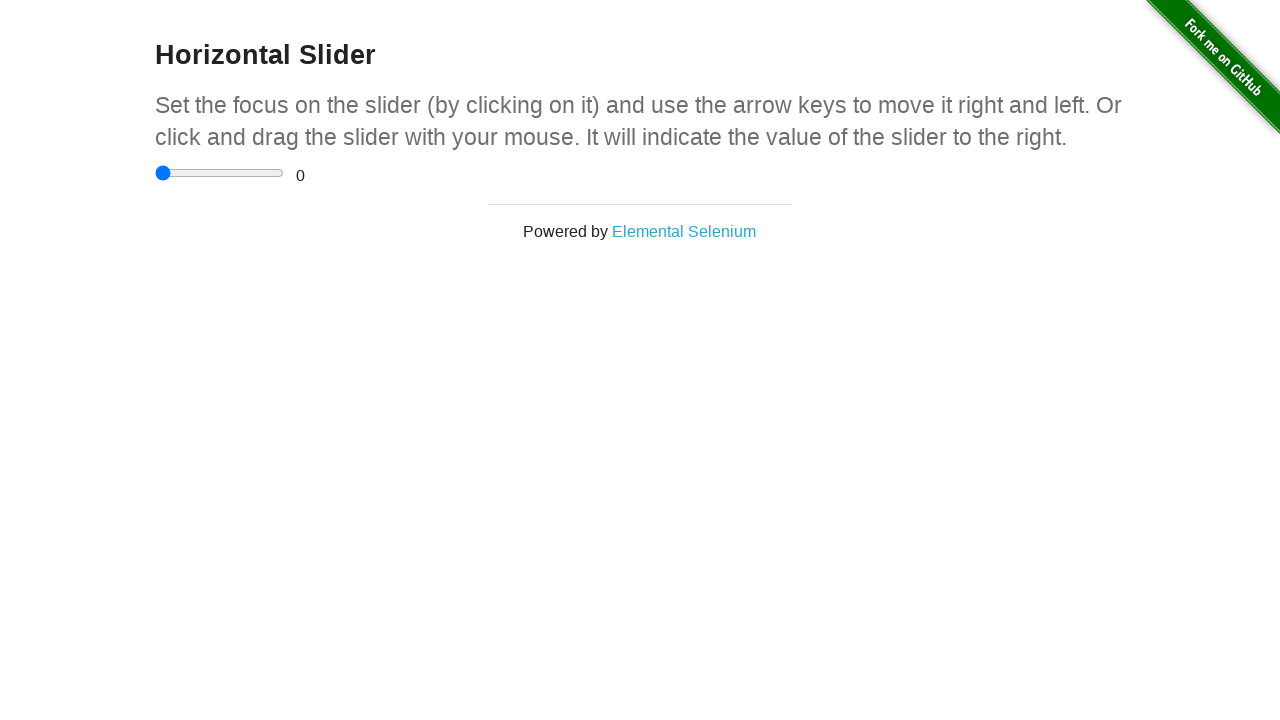

Dragged slider 50 pixels to the right at (205, 165)
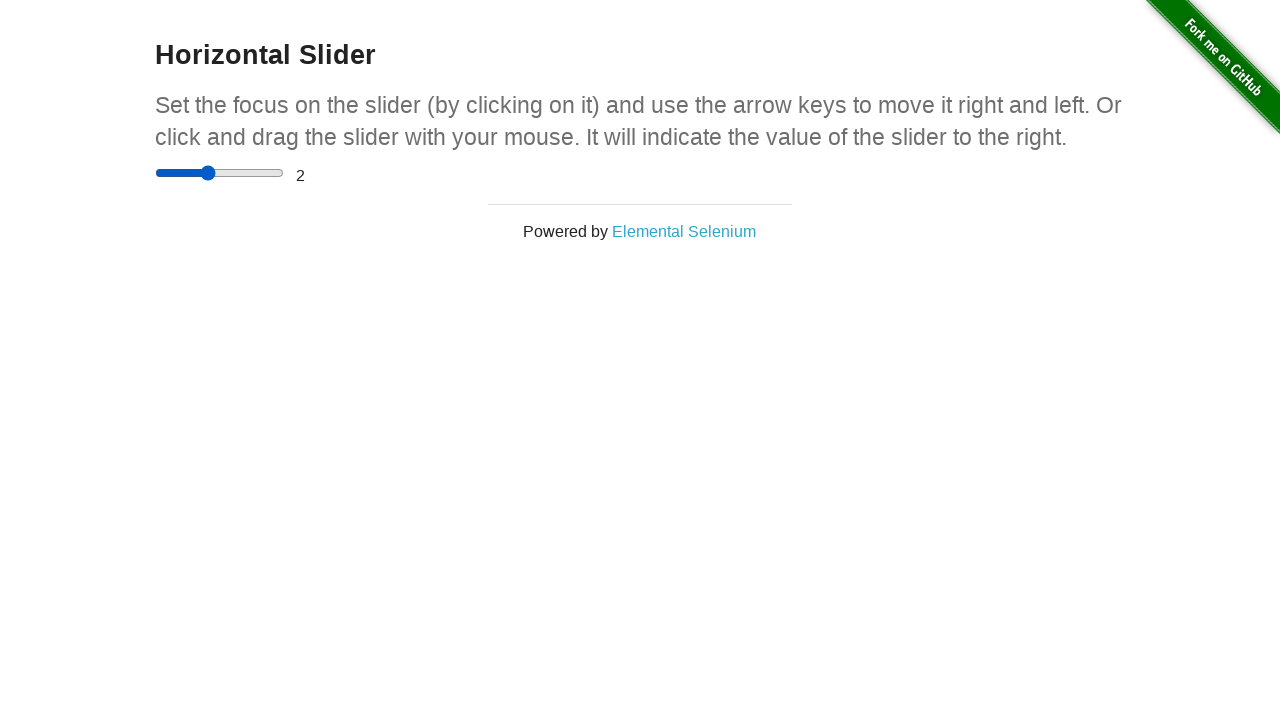

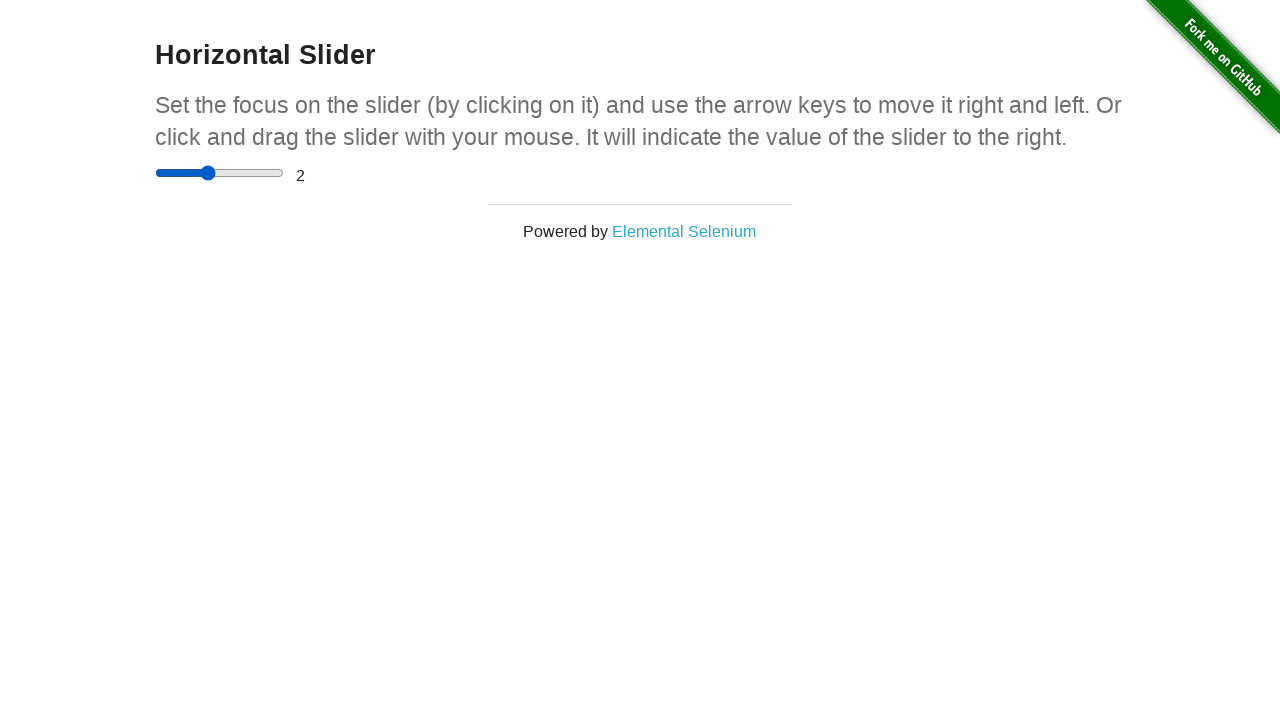